Tests multi-select dropdown functionality by selecting multiple options using different methods and verifying the selections

Starting URL: https://omayo.blogspot.com/

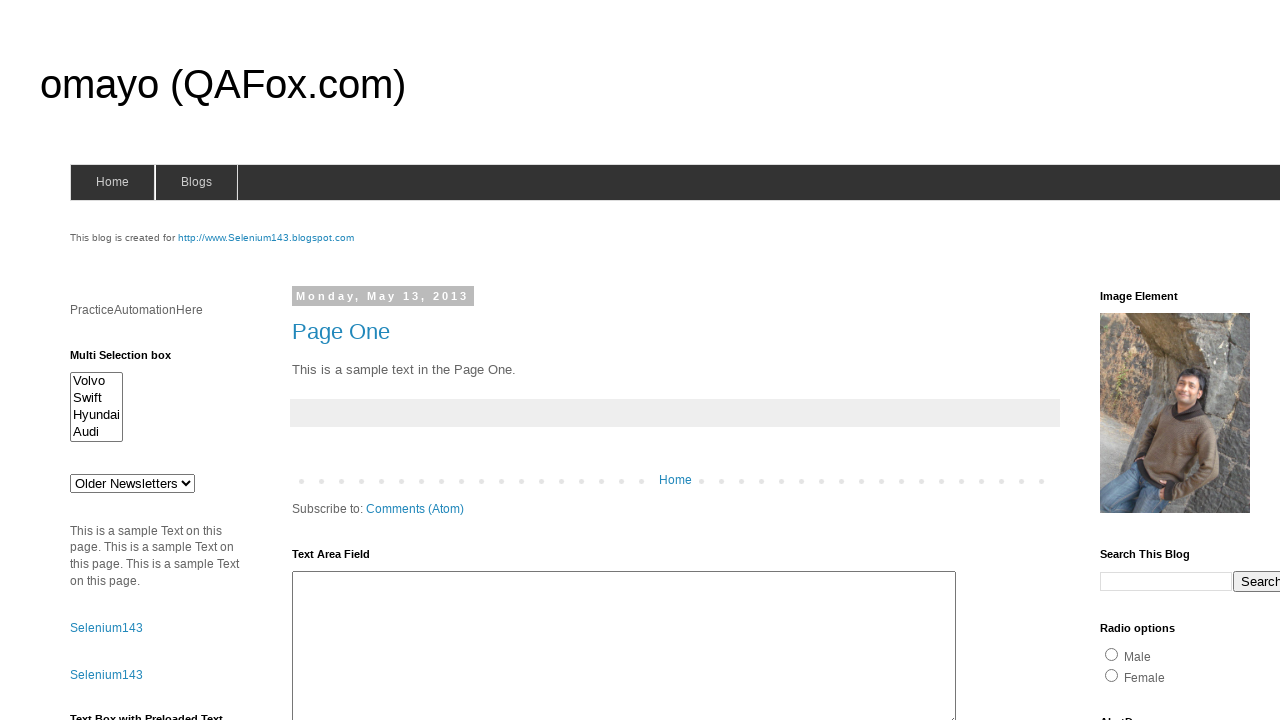

Located multi-select dropdown element
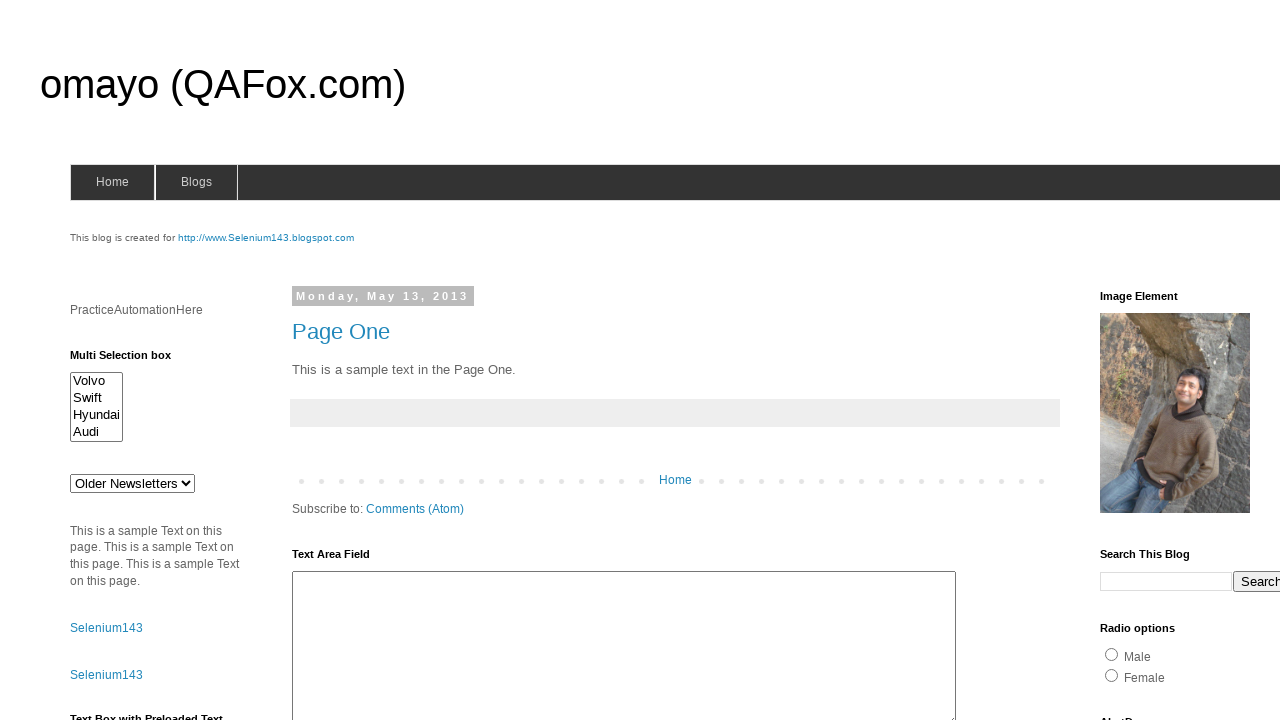

Selected 'volvox' option by value on #multiselect1
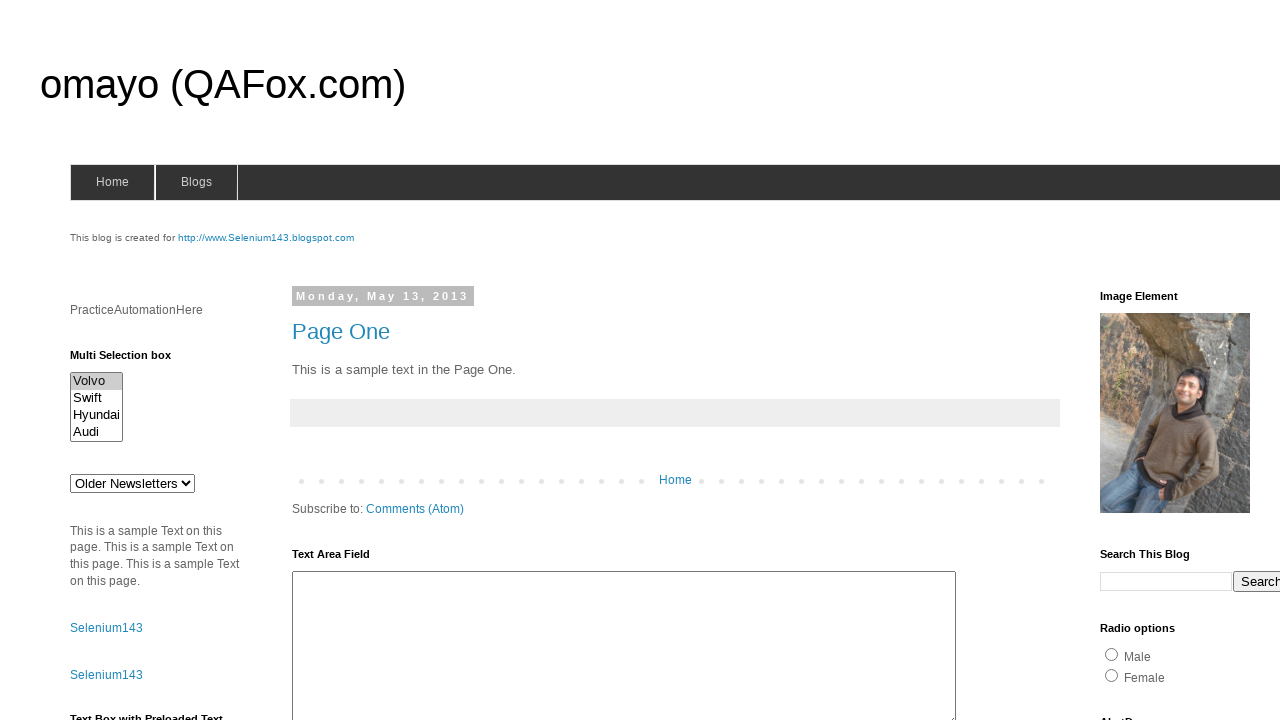

Selected option at index 1 (Hyundai) on #multiselect1
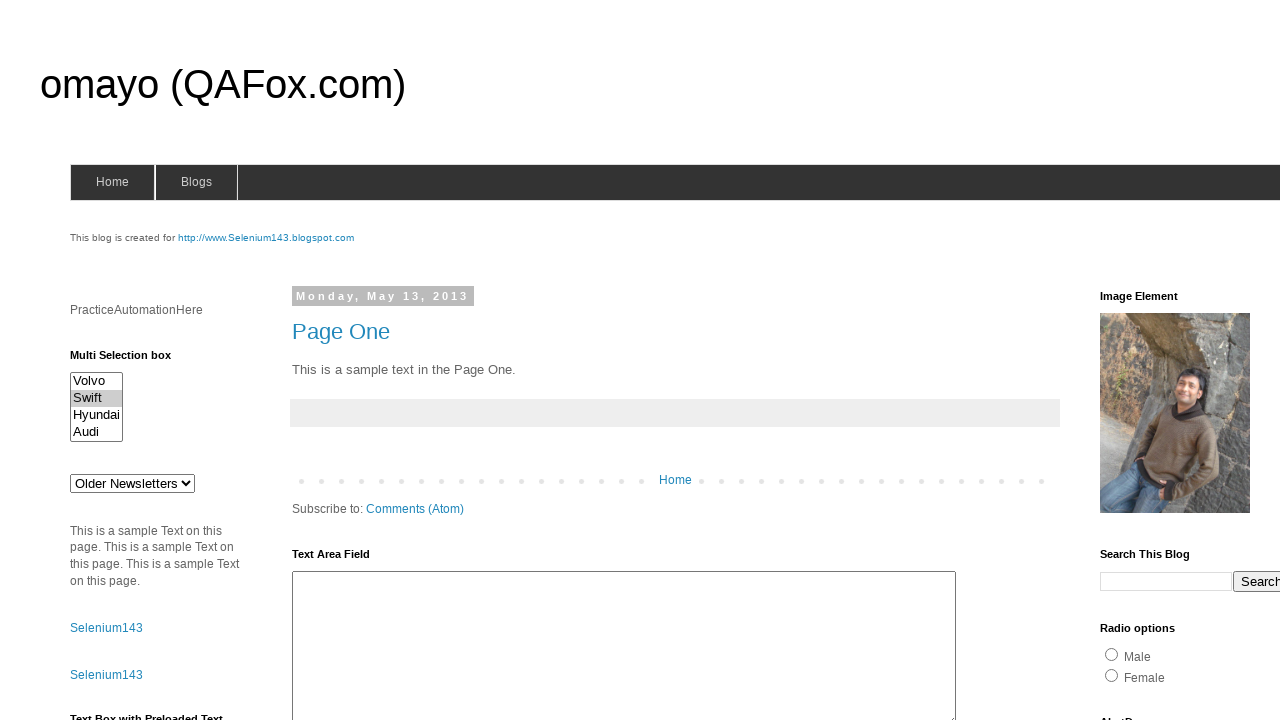

Selected 'Audi' option by visible text on #multiselect1
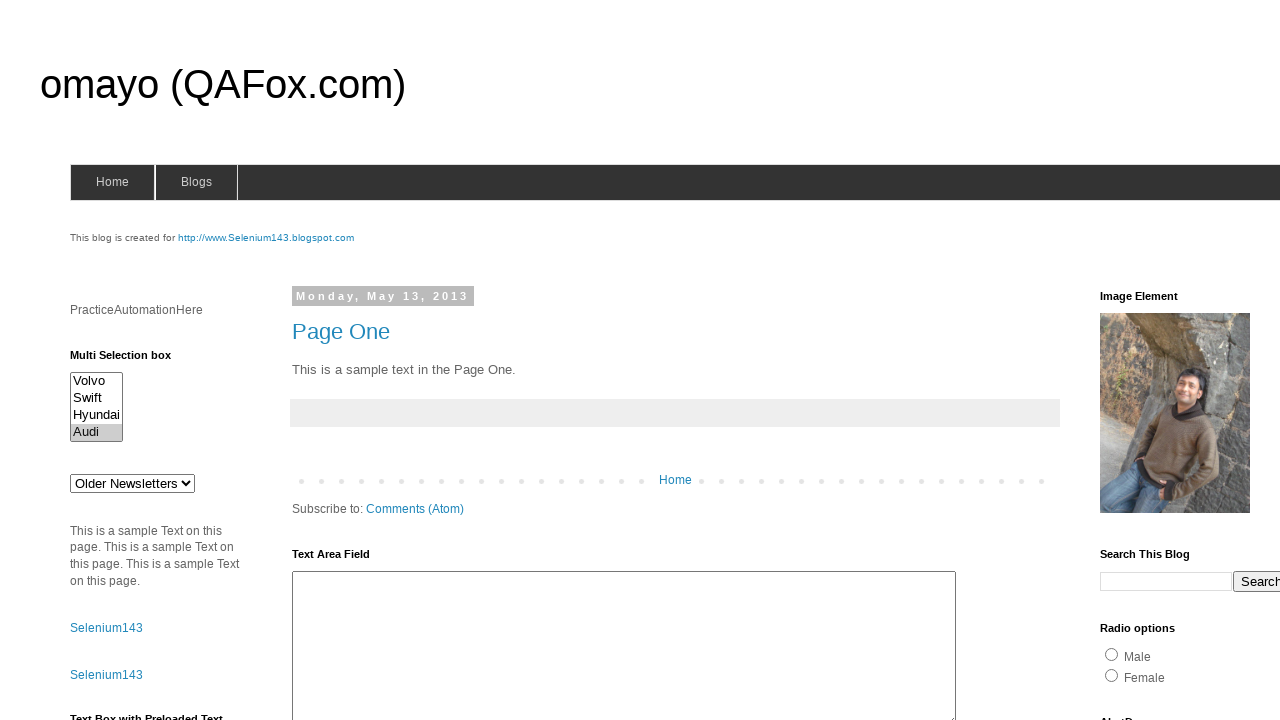

Selected option at index 2 (Swift) on #multiselect1
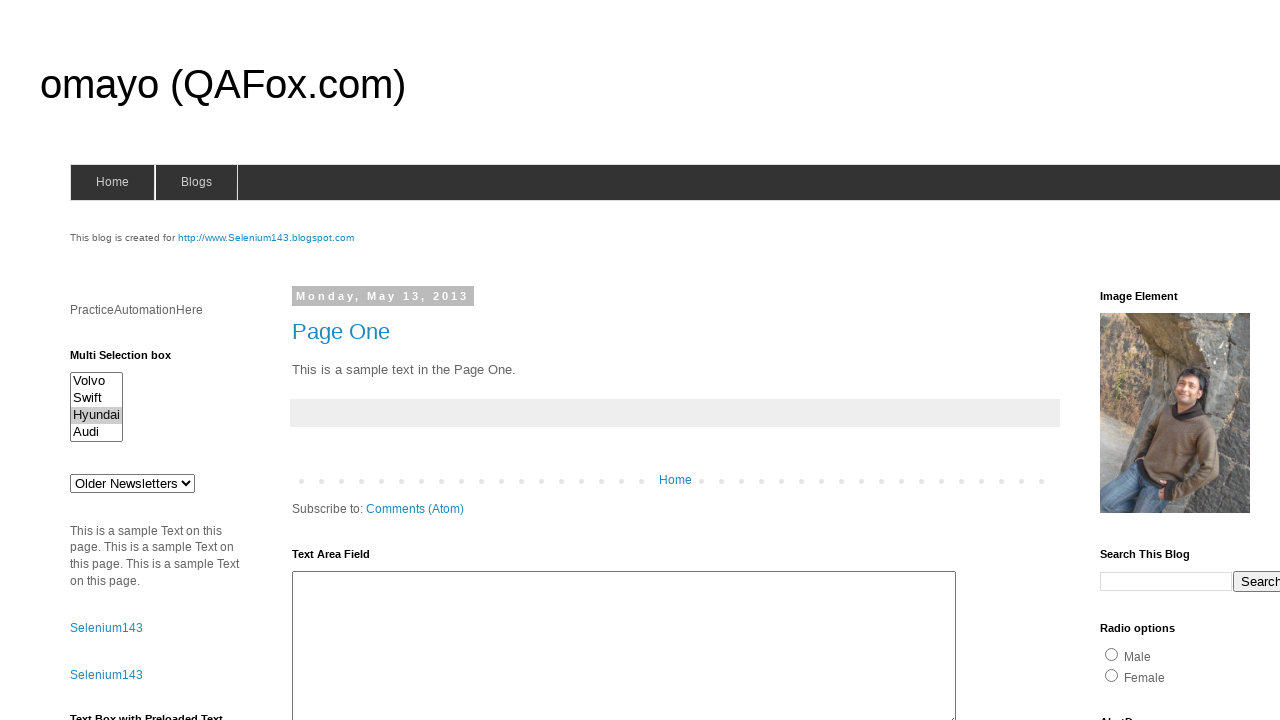

Retrieved all selected options: ['Hyundai']
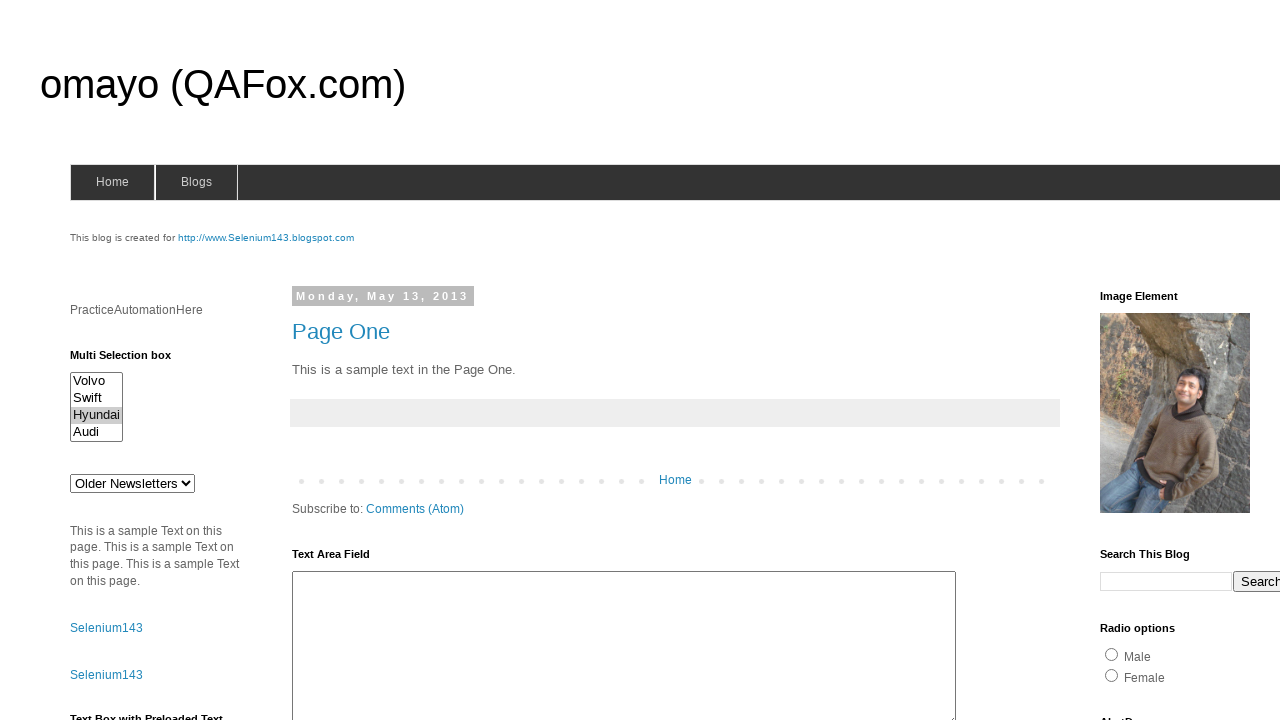

Retrieved first selected option: Hyundai
  
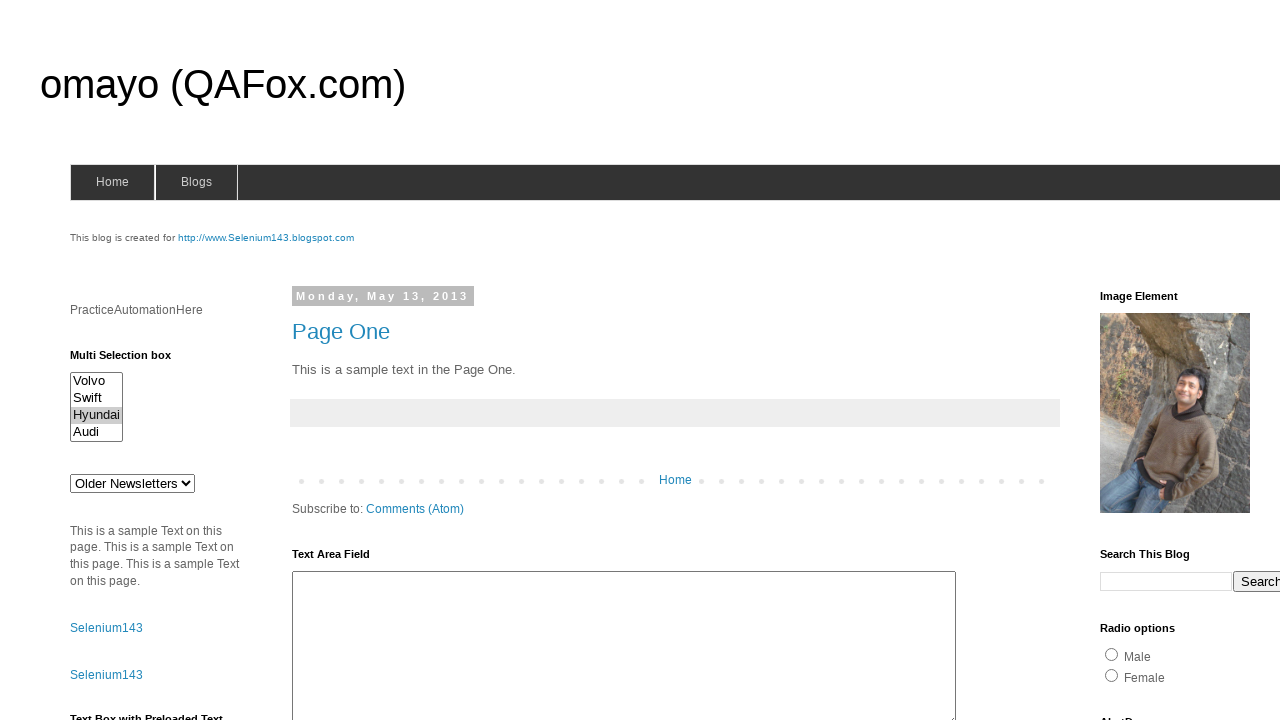

Retrieved all available options: ['Volvo\n  ', 'Swift\n  ', 'Hyundai\n  ', 'Audi\n']
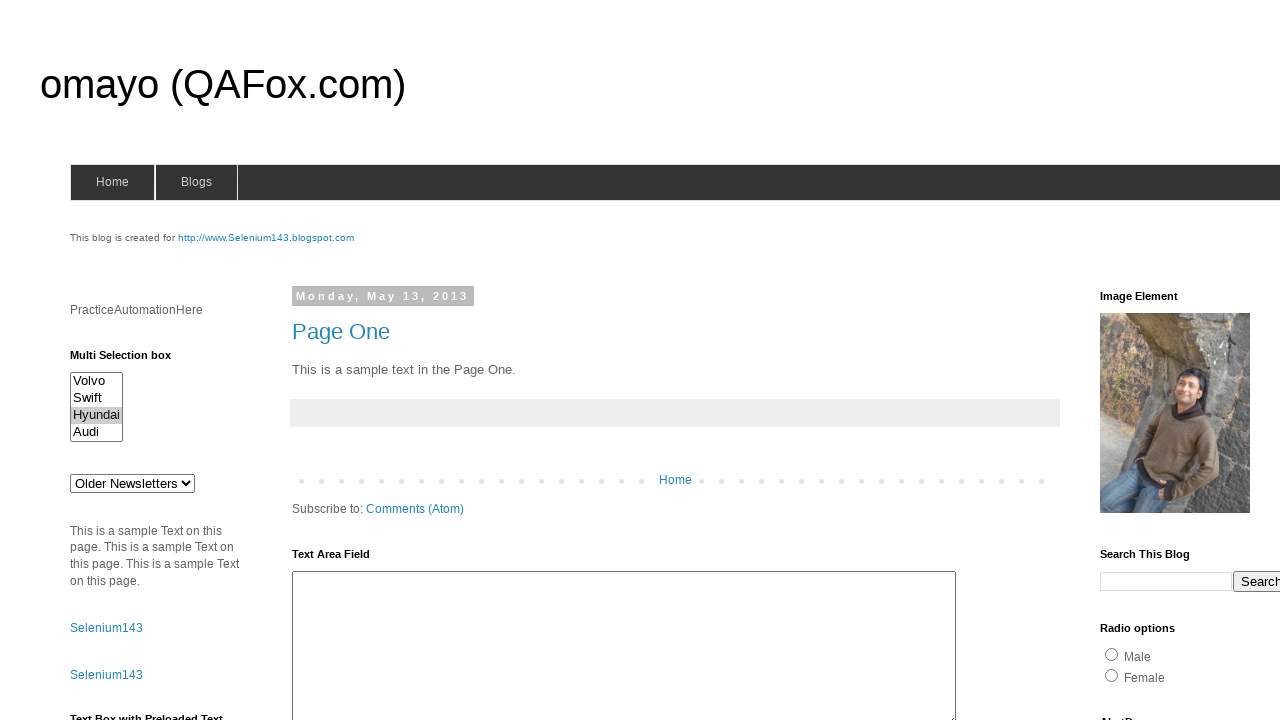

Verified sort order - Options are in unsorted order
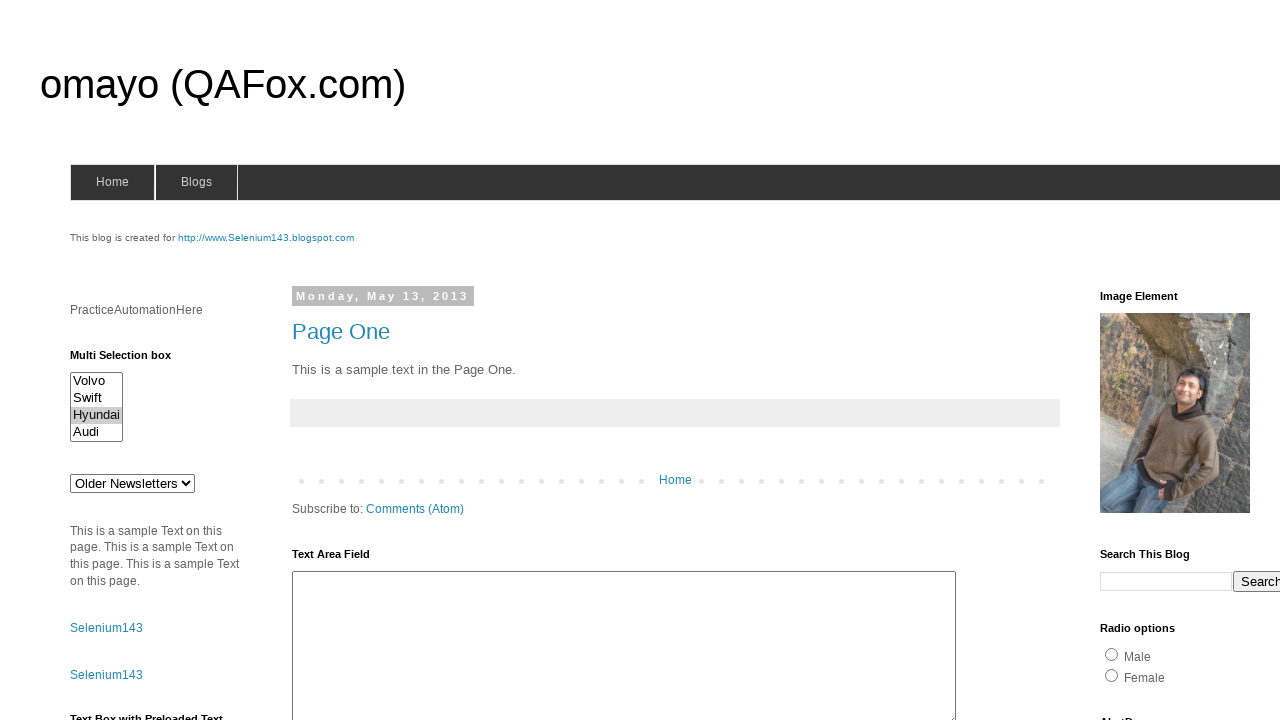

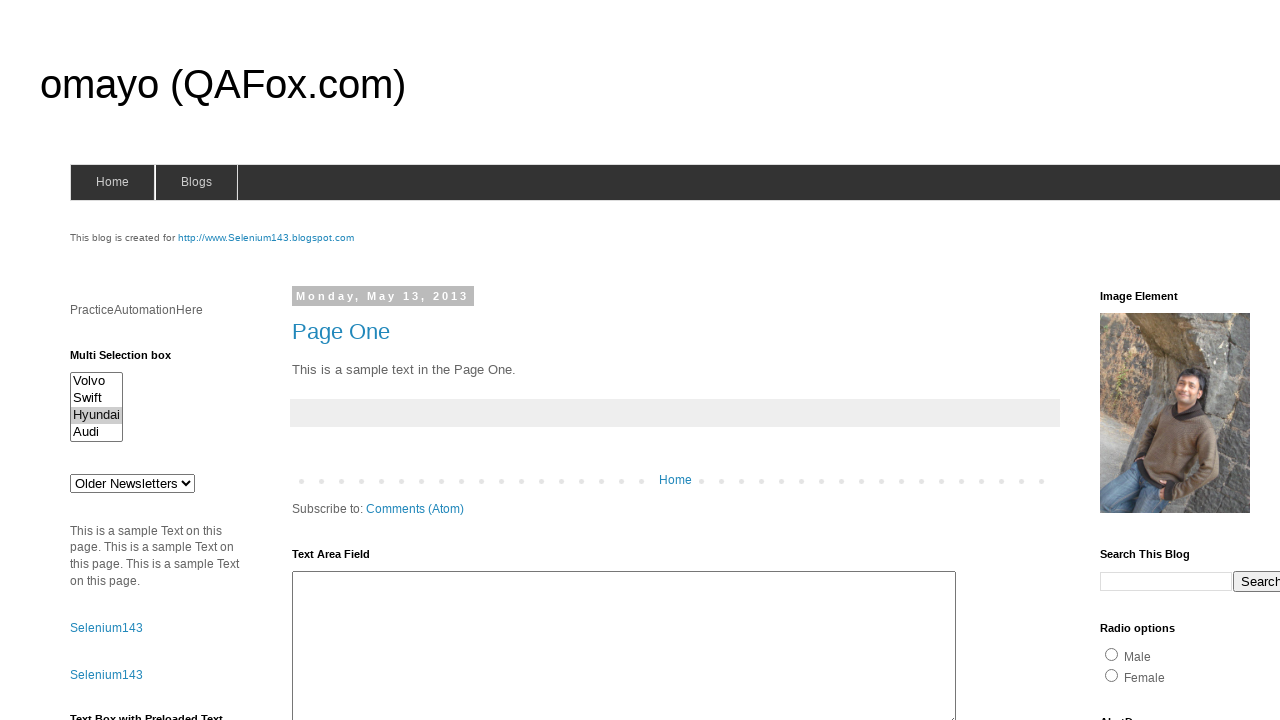